Verifies that the "No" radio button is disabled on the page

Starting URL: https://demoqa.com/radio-button

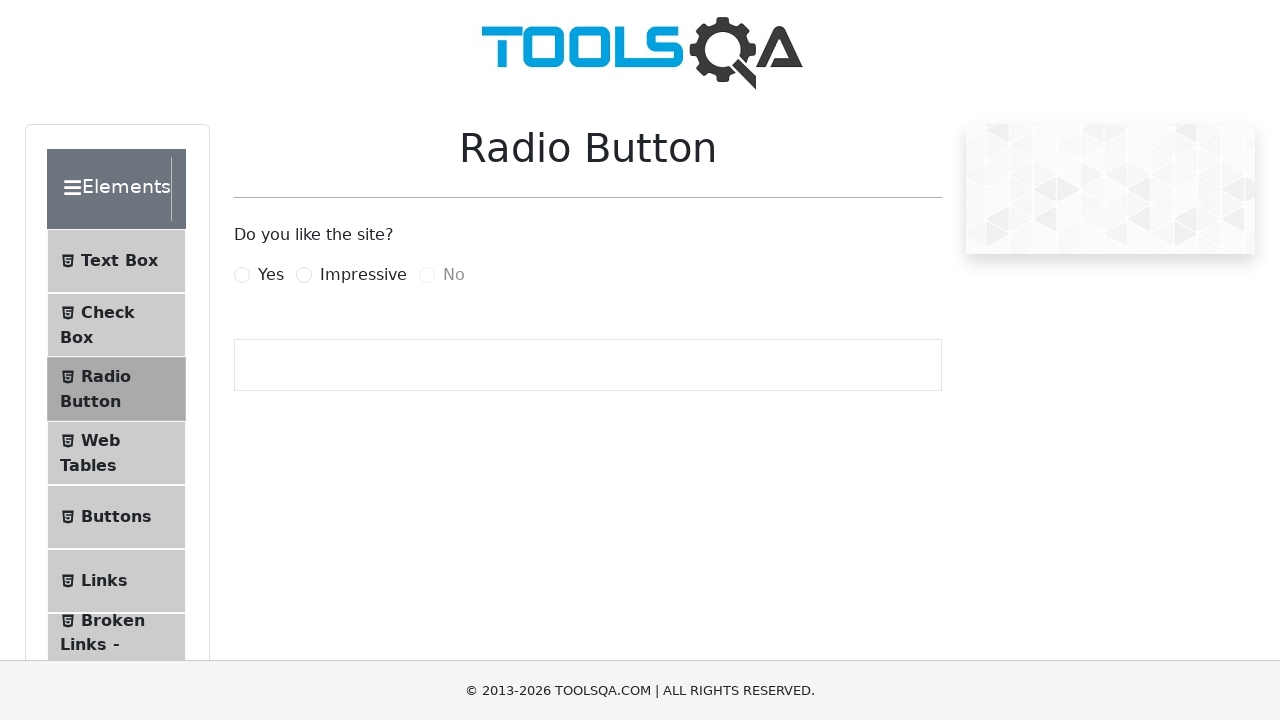

Navigated to radio button demo page
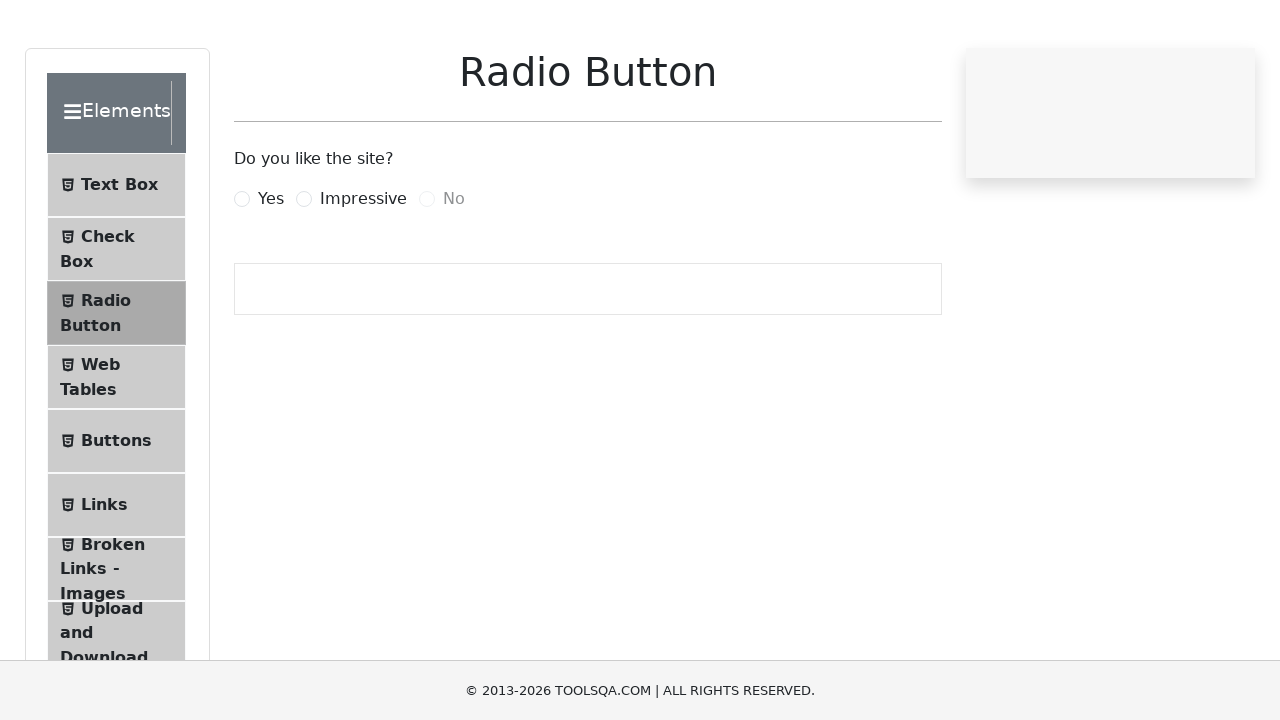

Checked if 'No' radio button is enabled
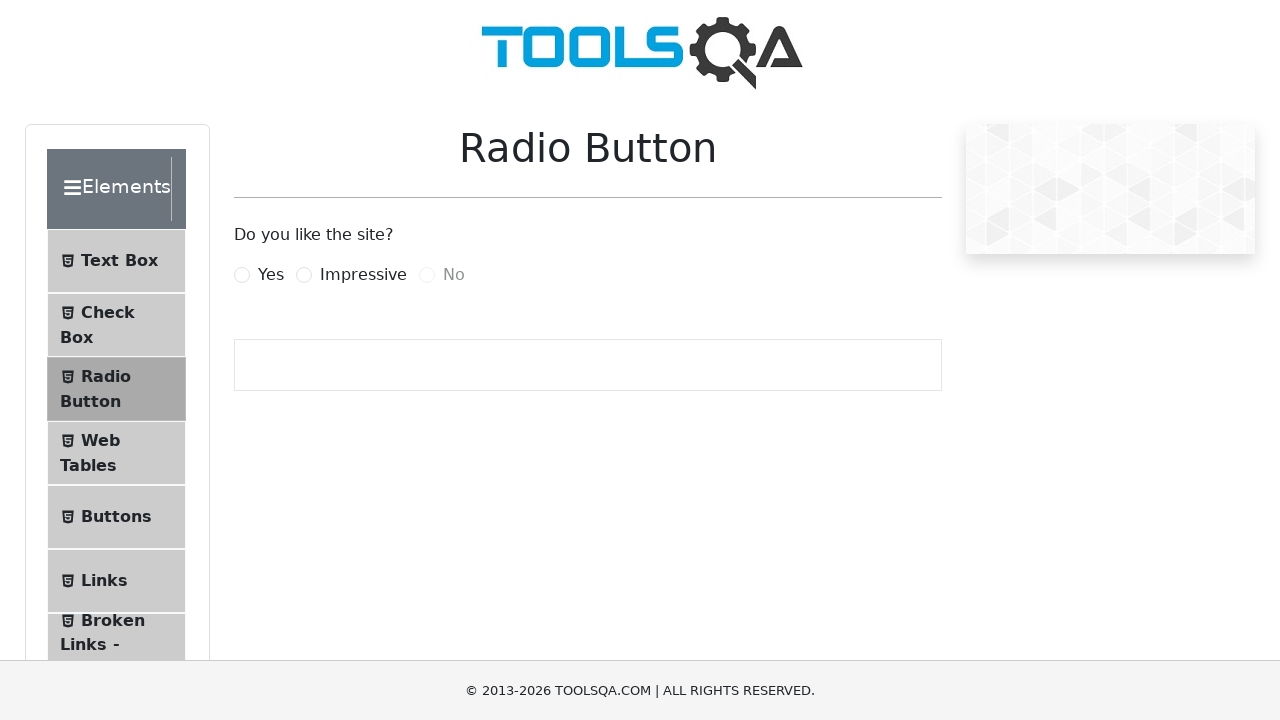

Verified that 'No' radio button is disabled - assertion passed
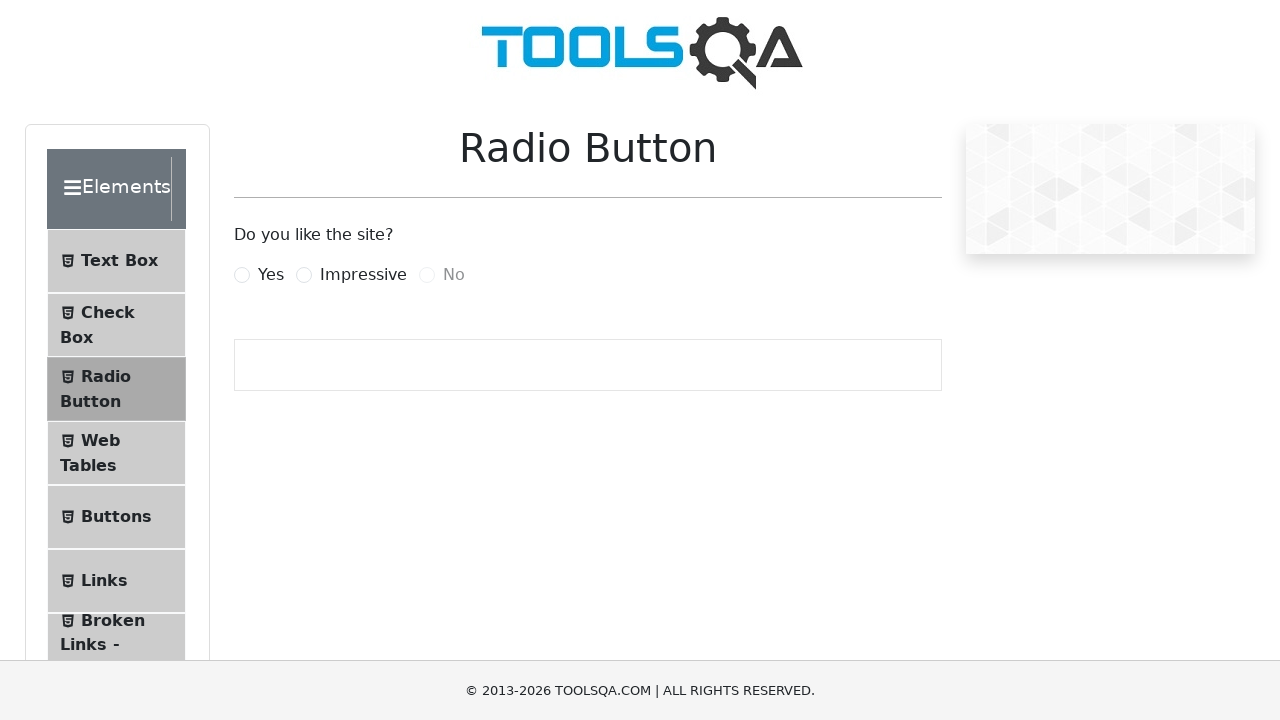

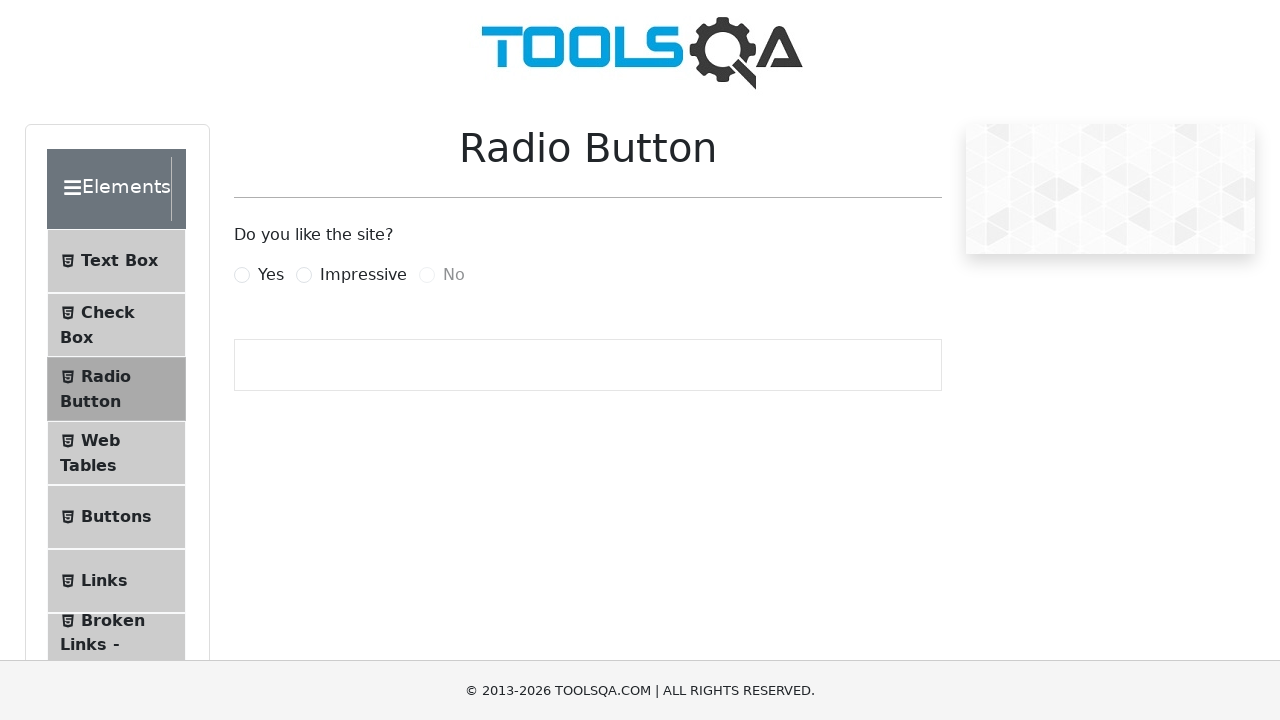